Tests navigation on Training Support website by verifying the homepage title, clicking the "About Us" link, and verifying the new page title.

Starting URL: https://www.training-support.net/

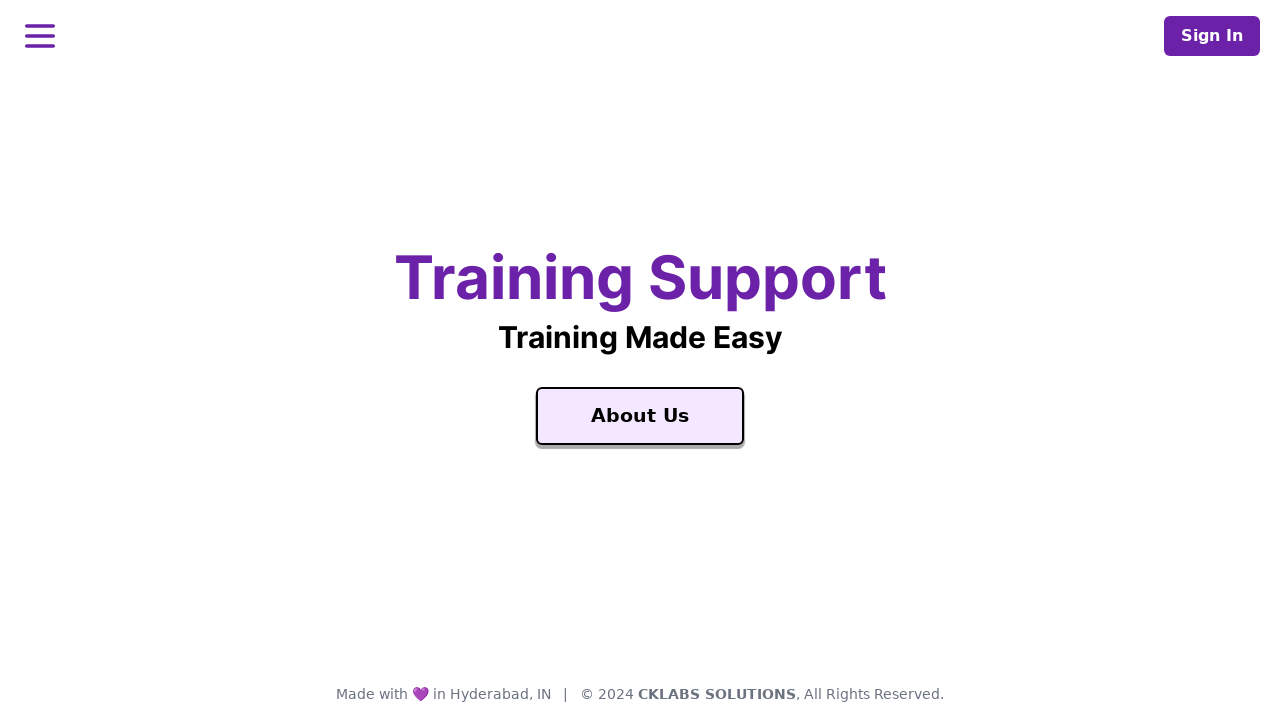

Waited for homepage title 'Training Support' to load
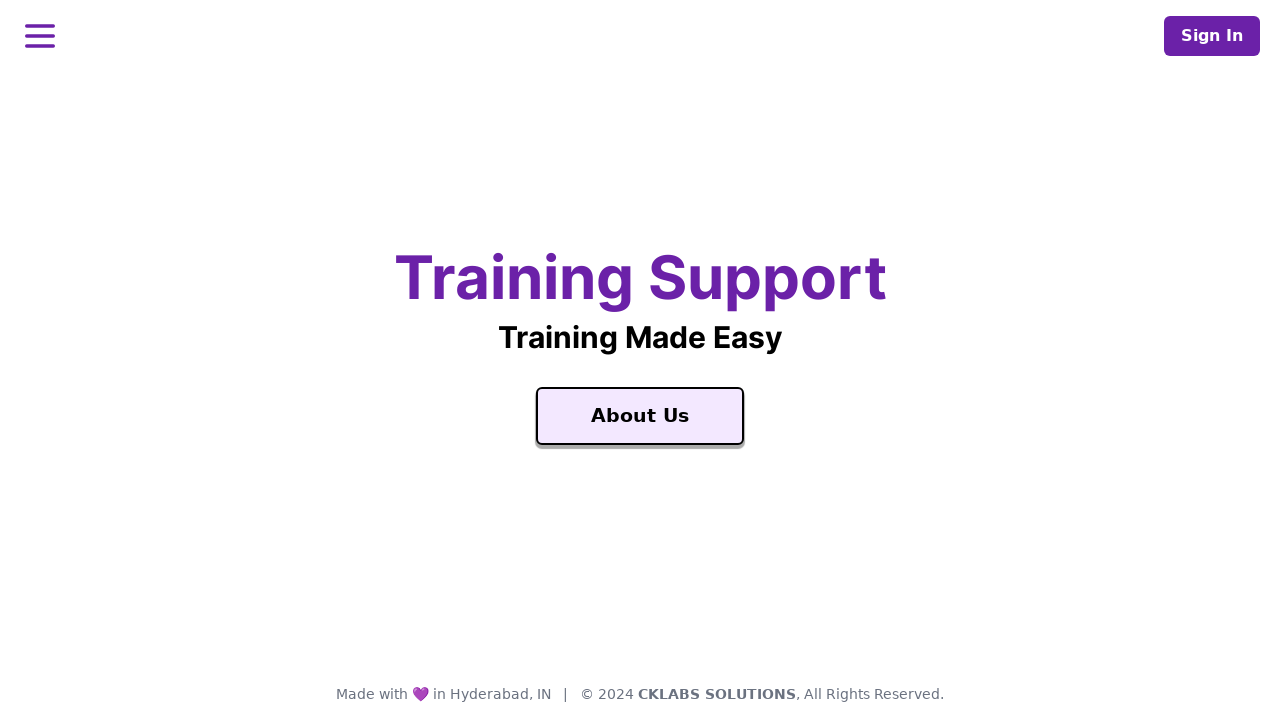

Retrieved homepage title: 'Training Support'
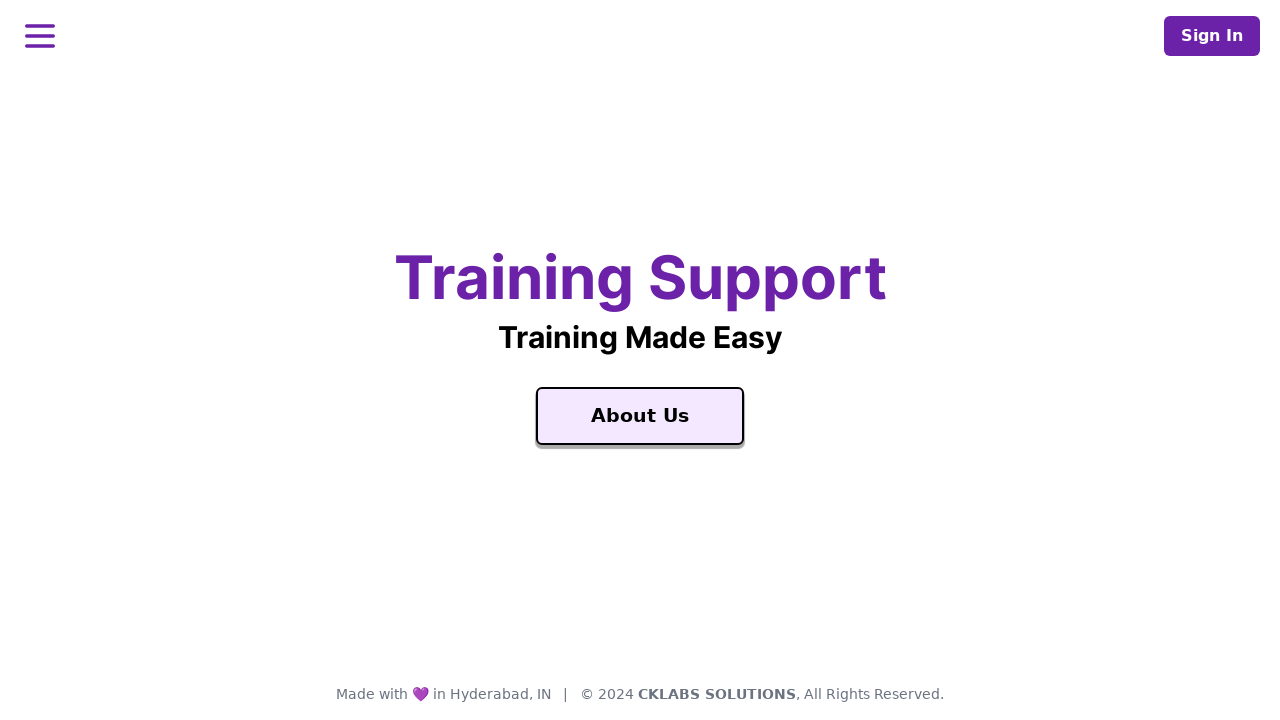

Clicked 'About Us' link at (640, 416) on a:has-text('About Us'), [aria-label='About Us']
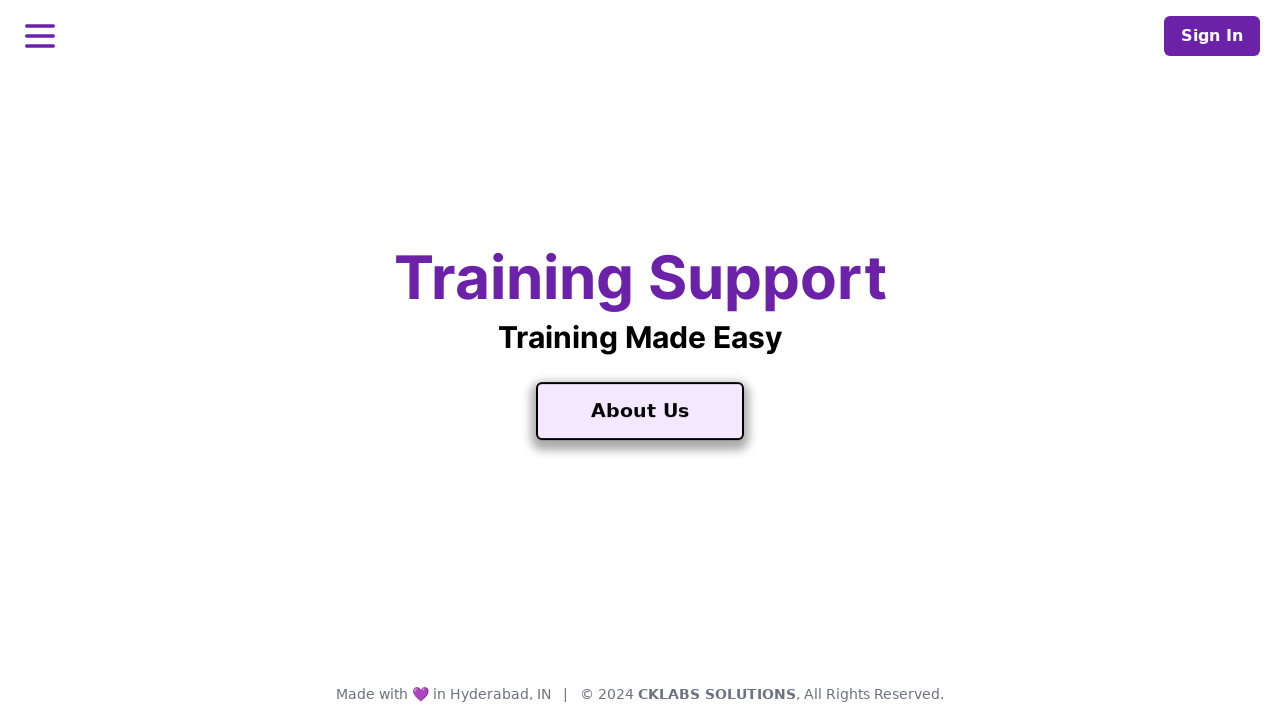

Waited for About Us page to load
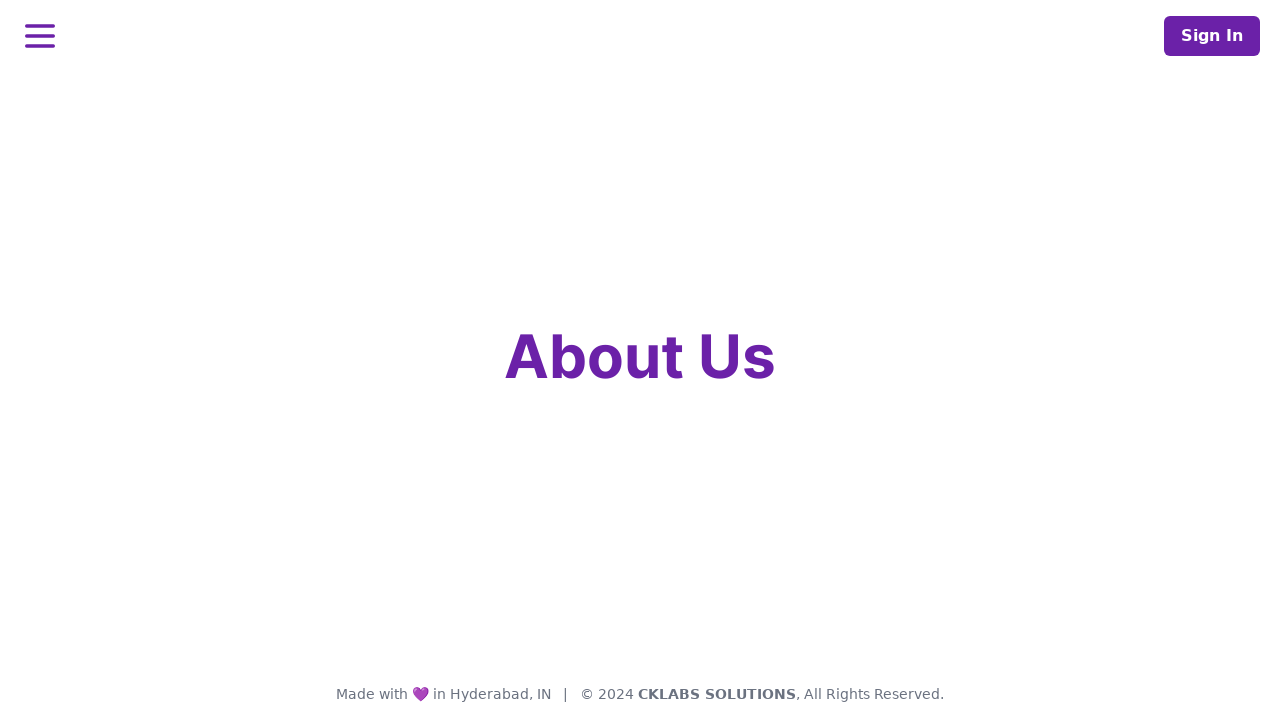

Retrieved About Us page title: 'About Us'
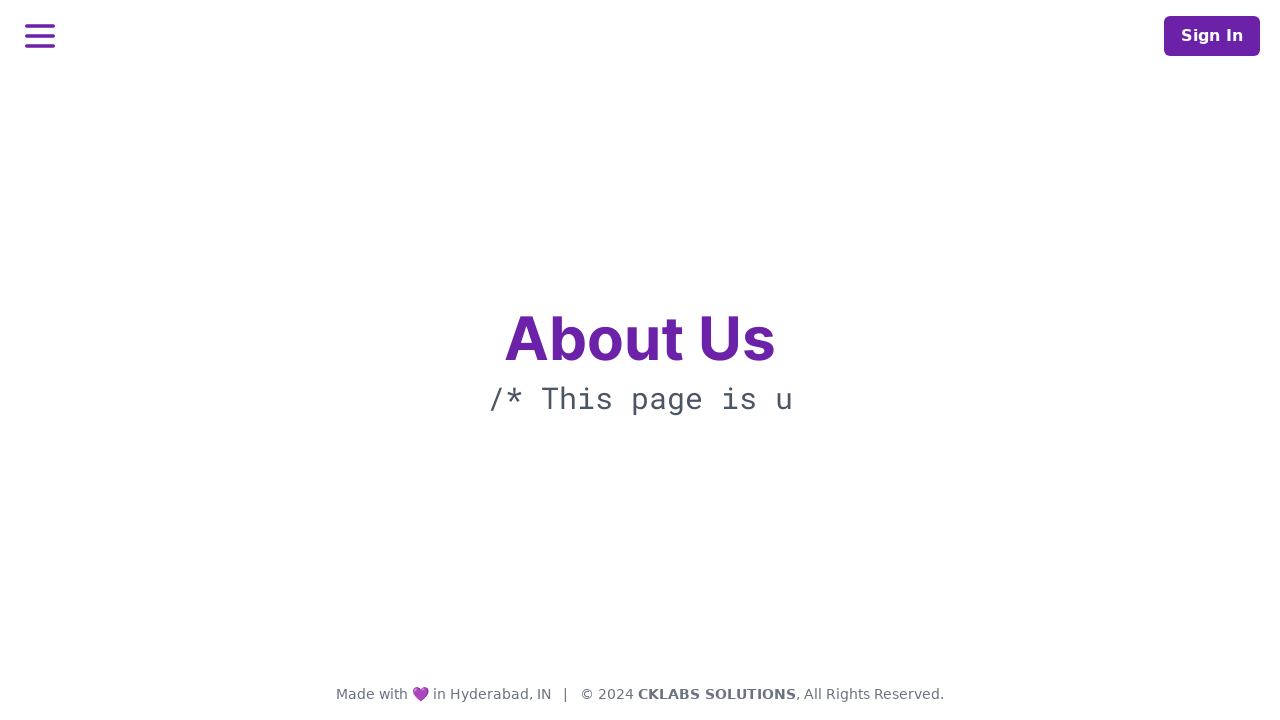

Verified homepage title equals 'Training Support'
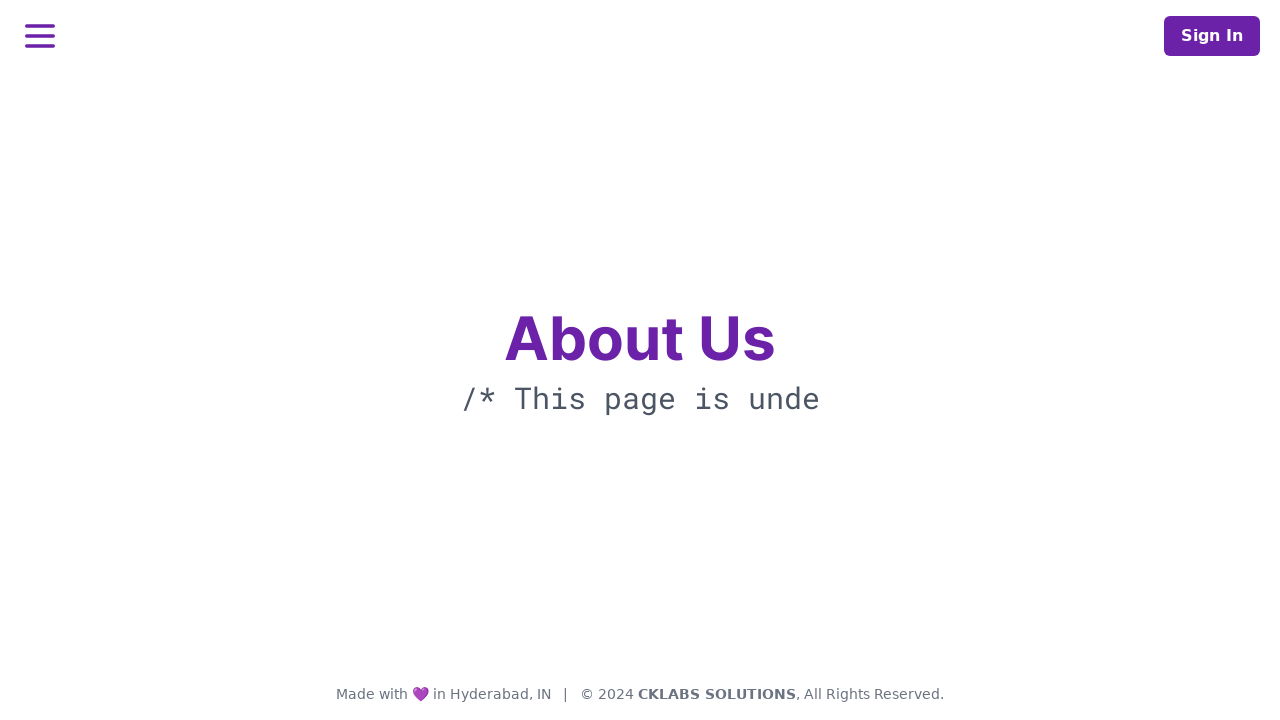

Verified 'About Us' is present in new page title
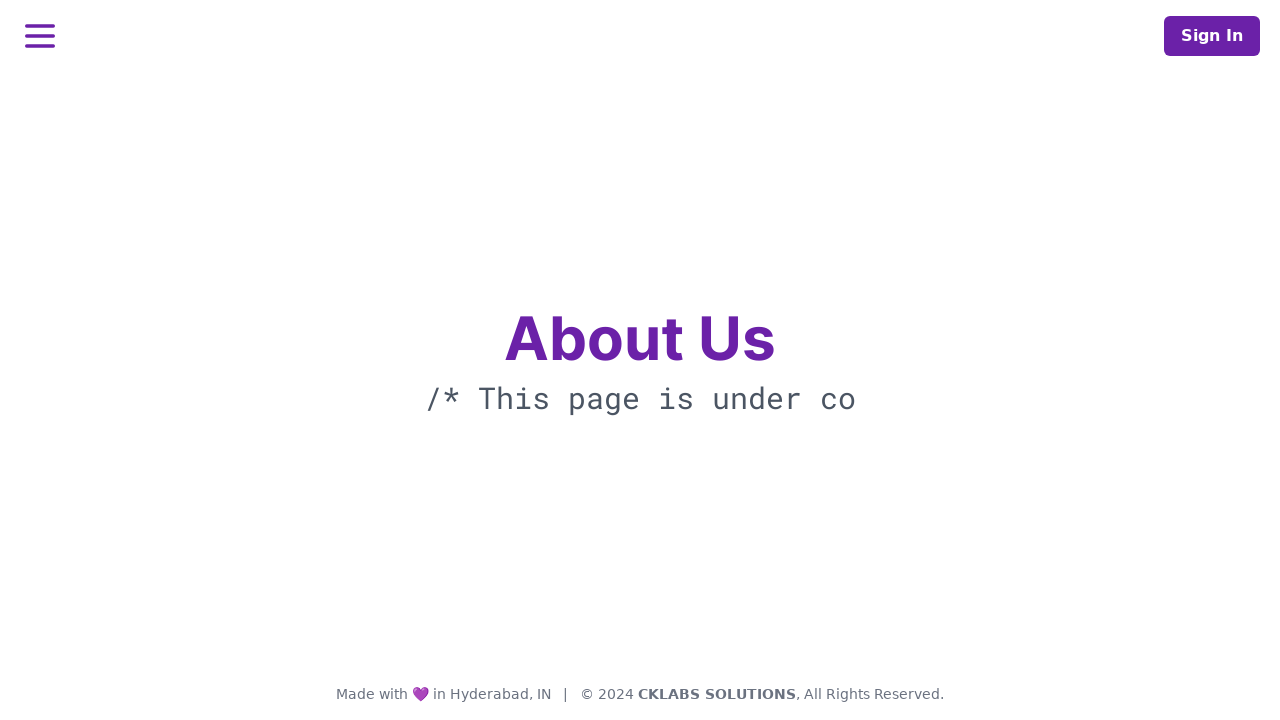

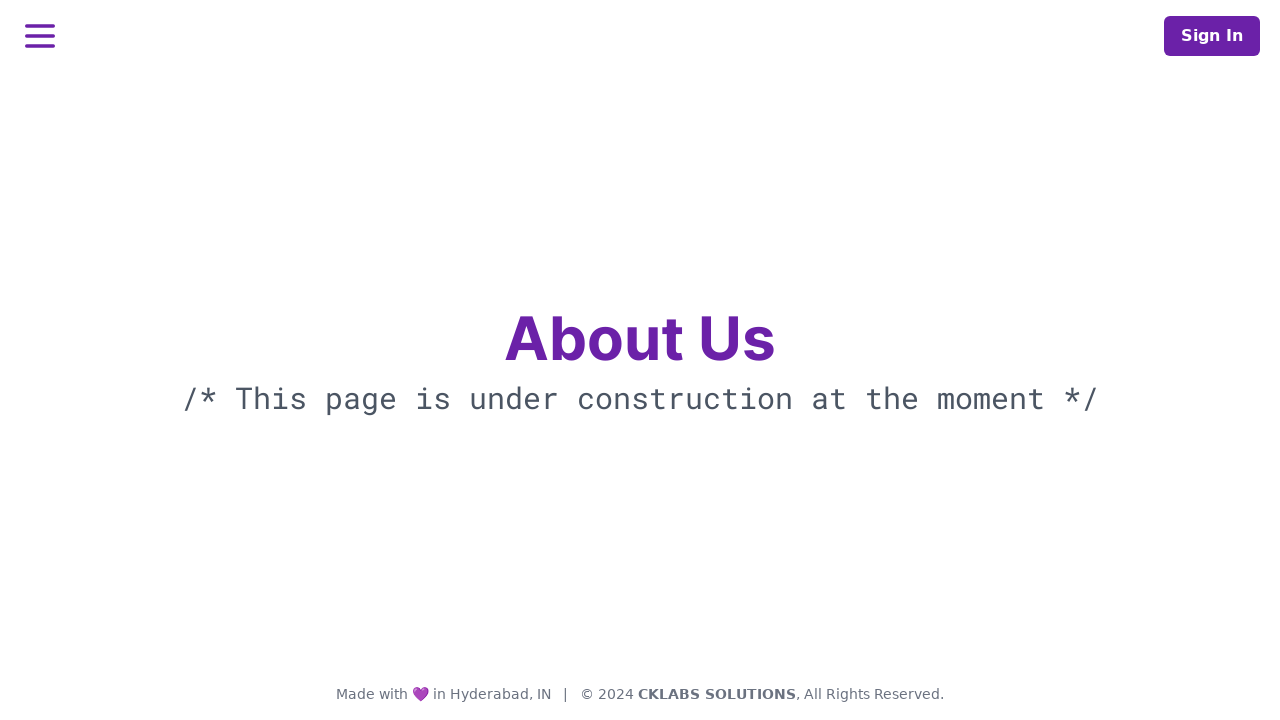